Tests handling a timed JavaScript alert that appears after 5 seconds delay, then accepting it

Starting URL: https://demoqa.com/alerts

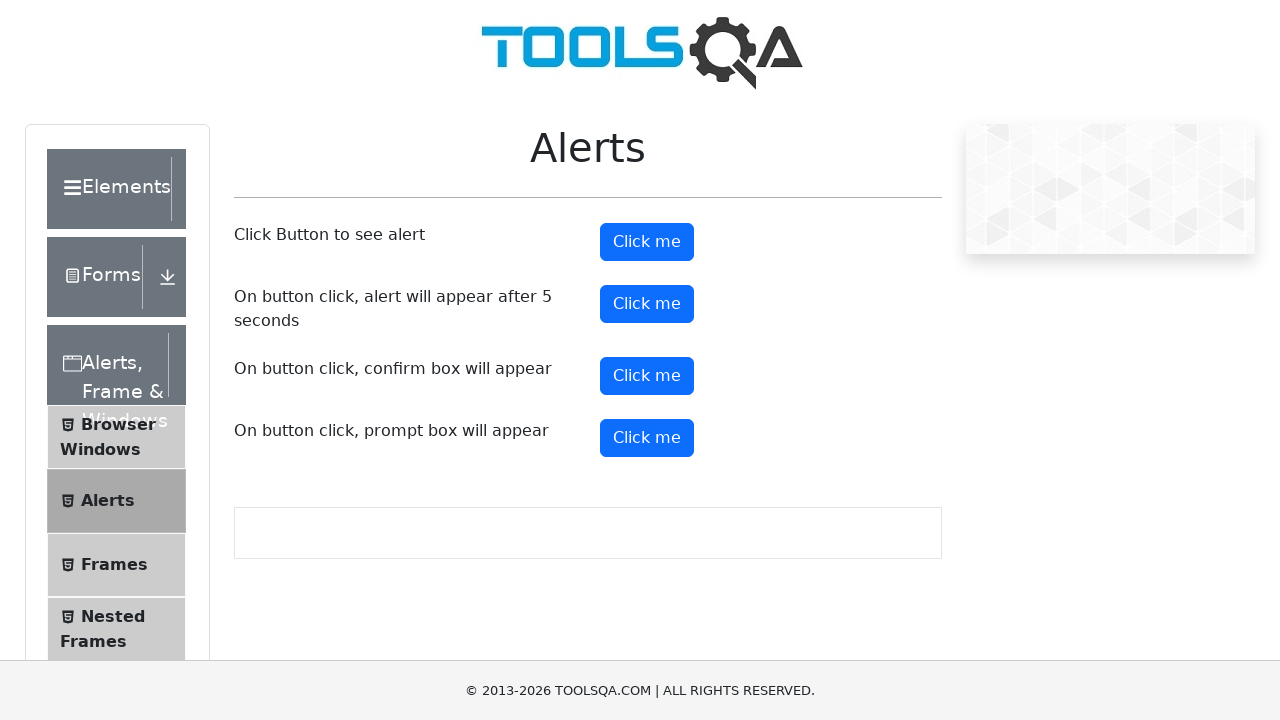

Registered dialog handler to accept alerts
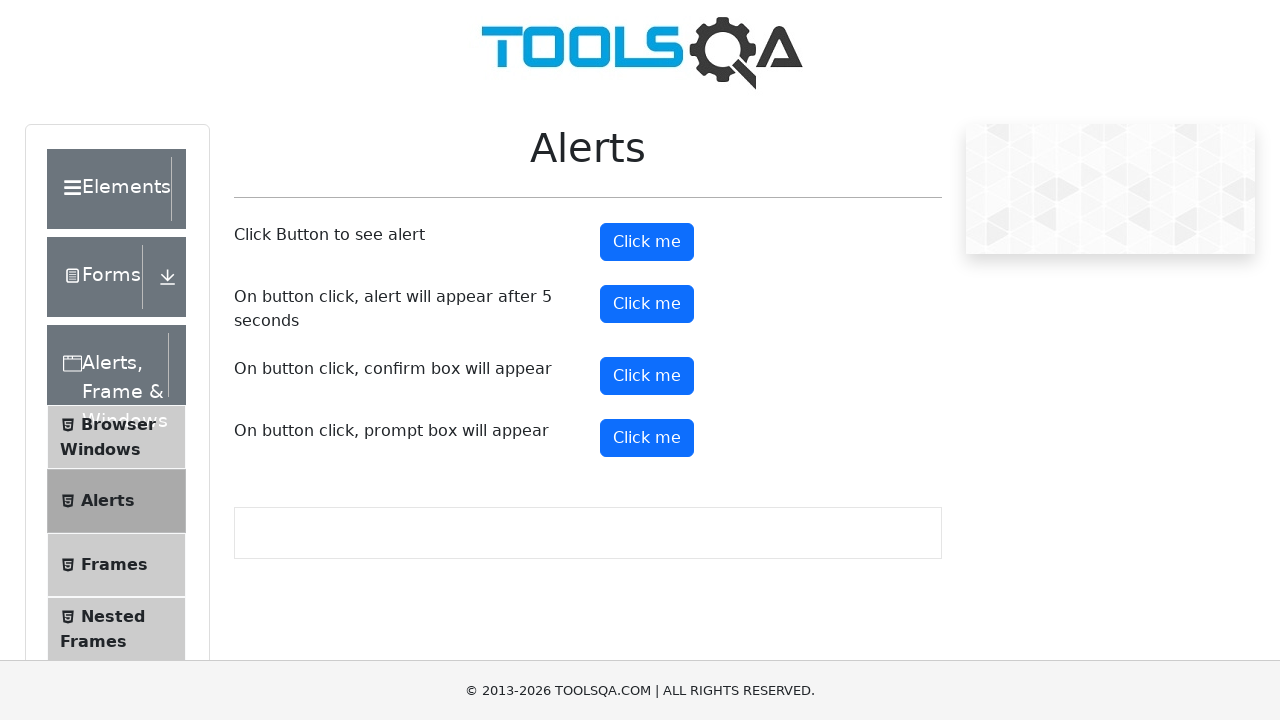

Clicked timer alert button to trigger 5-second delayed alert at (647, 304) on button#timerAlertButton
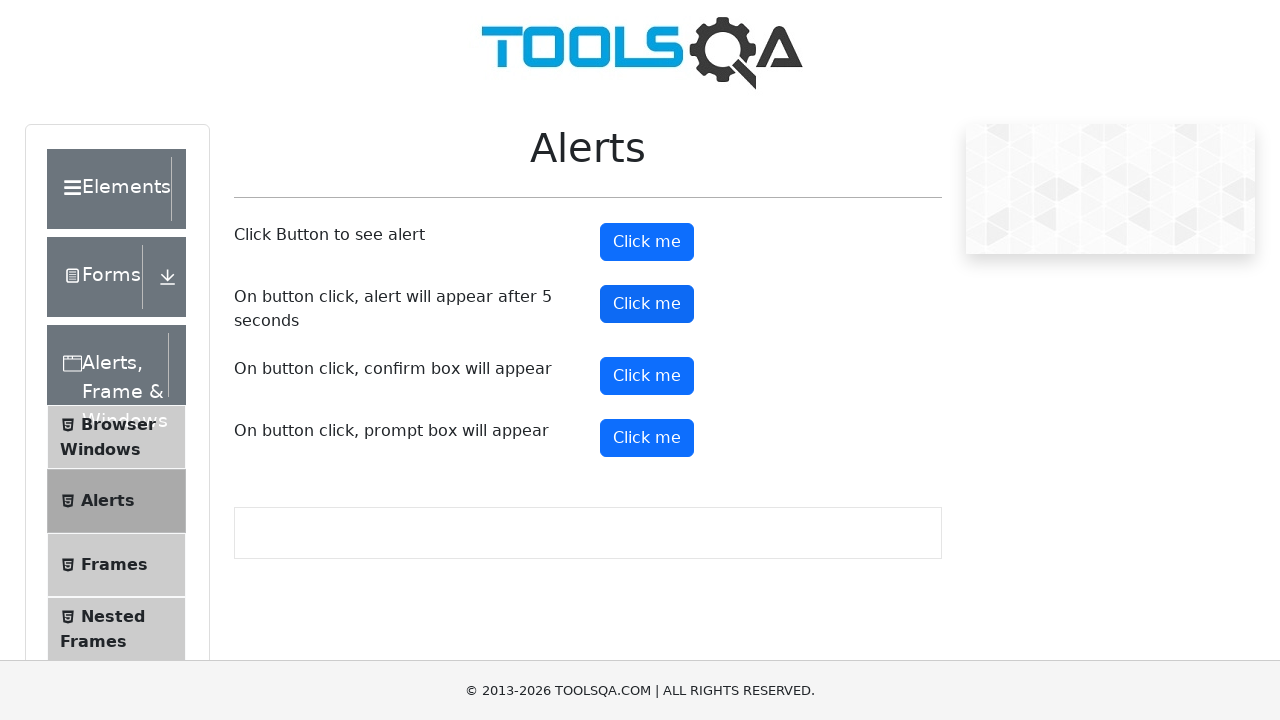

Waited 6 seconds for timed alert to appear and be automatically accepted
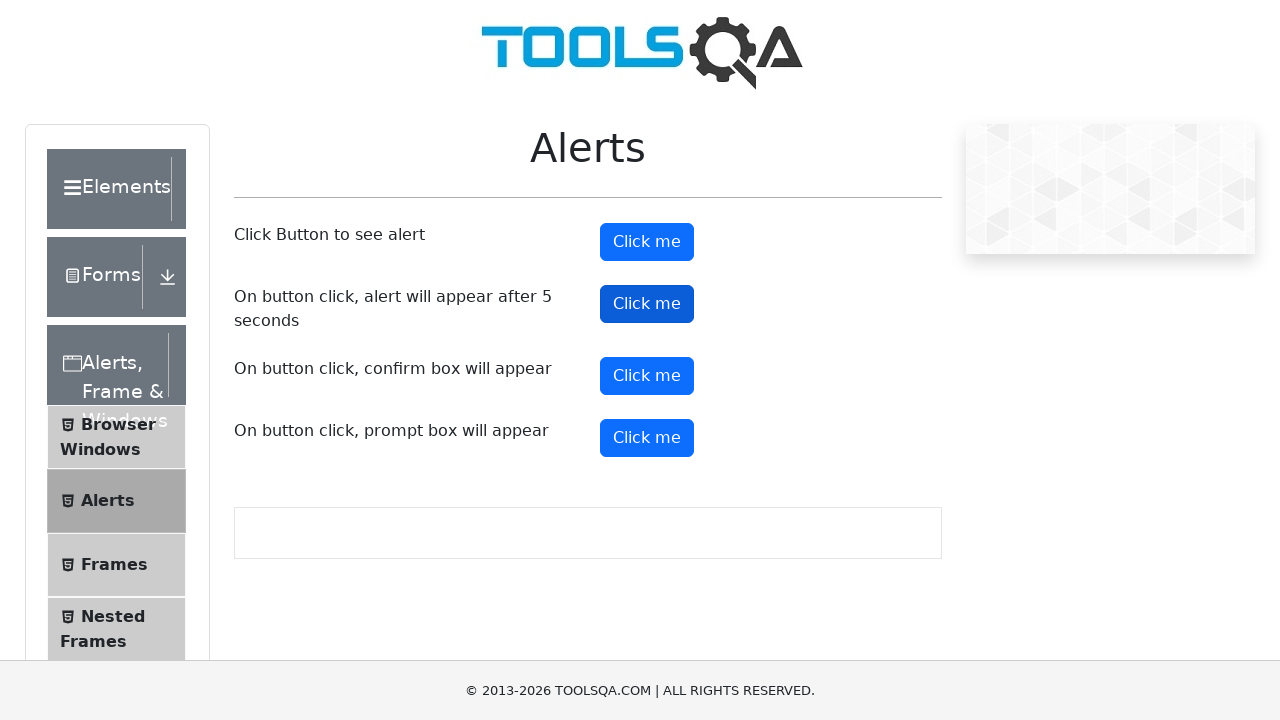

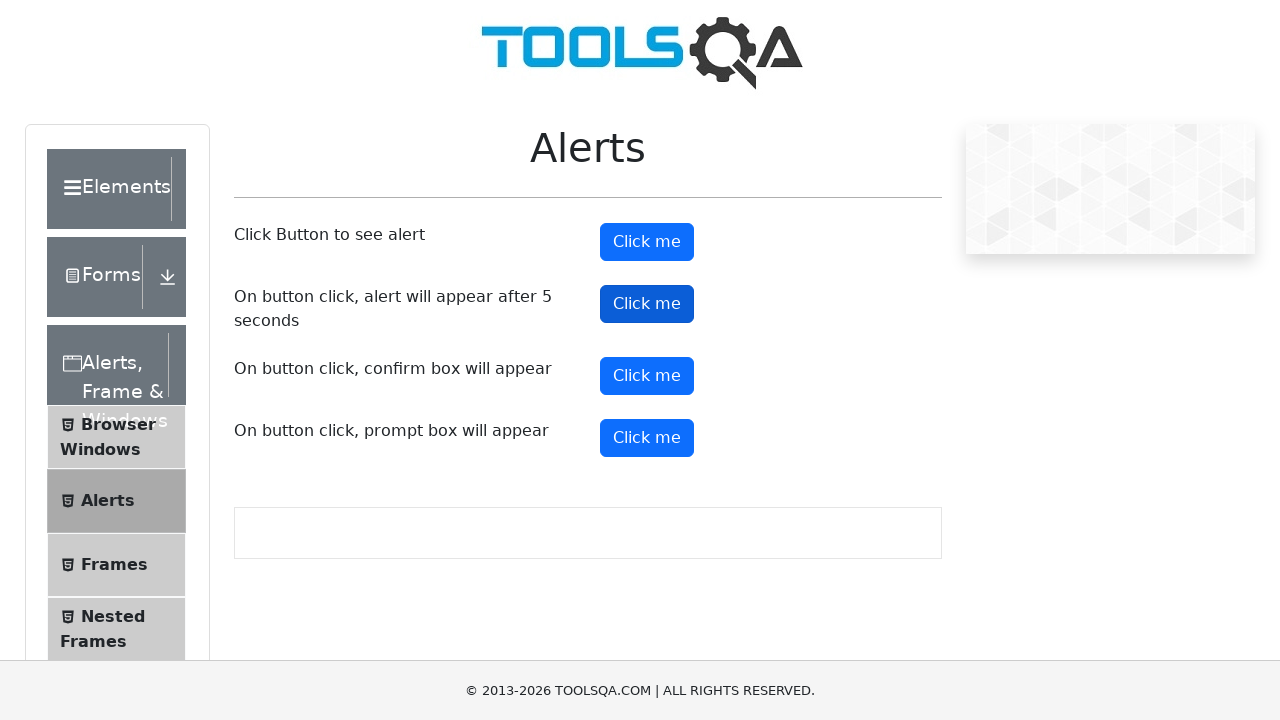